Tests delayed alert that appears after 5 seconds and accepts it

Starting URL: https://demoqa.com/alerts

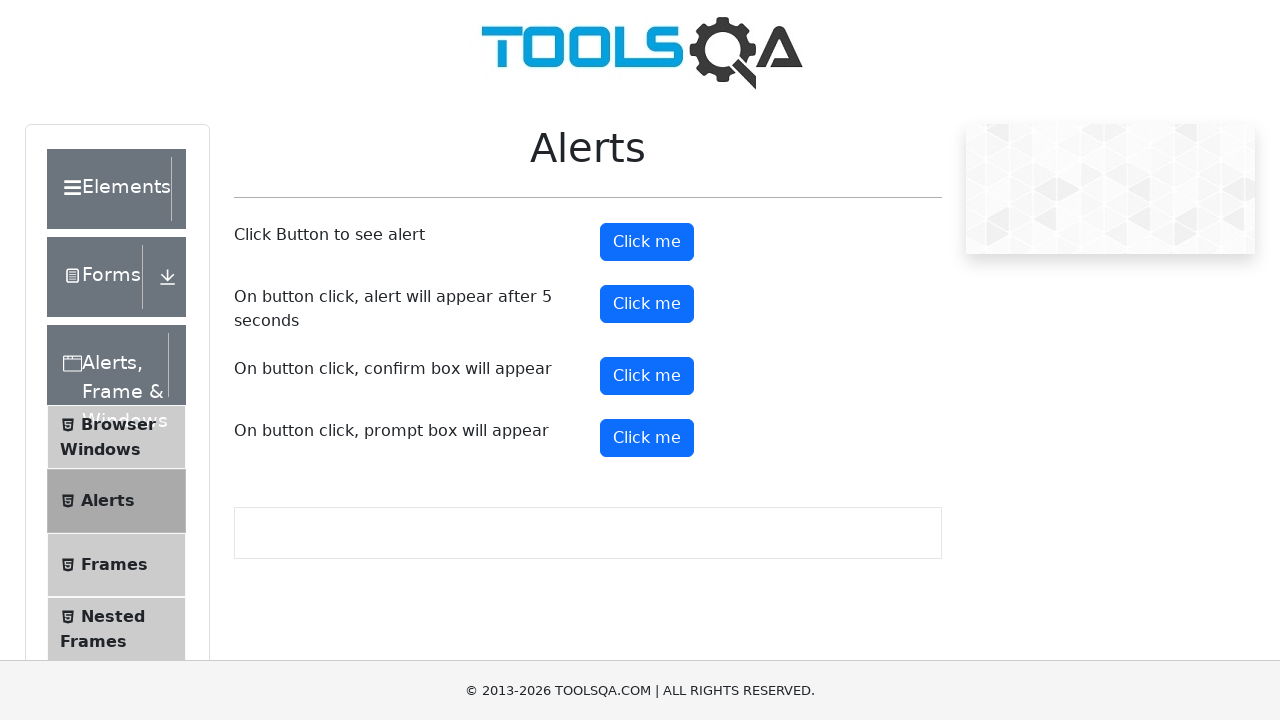

Set up dialog handler to automatically accept alerts
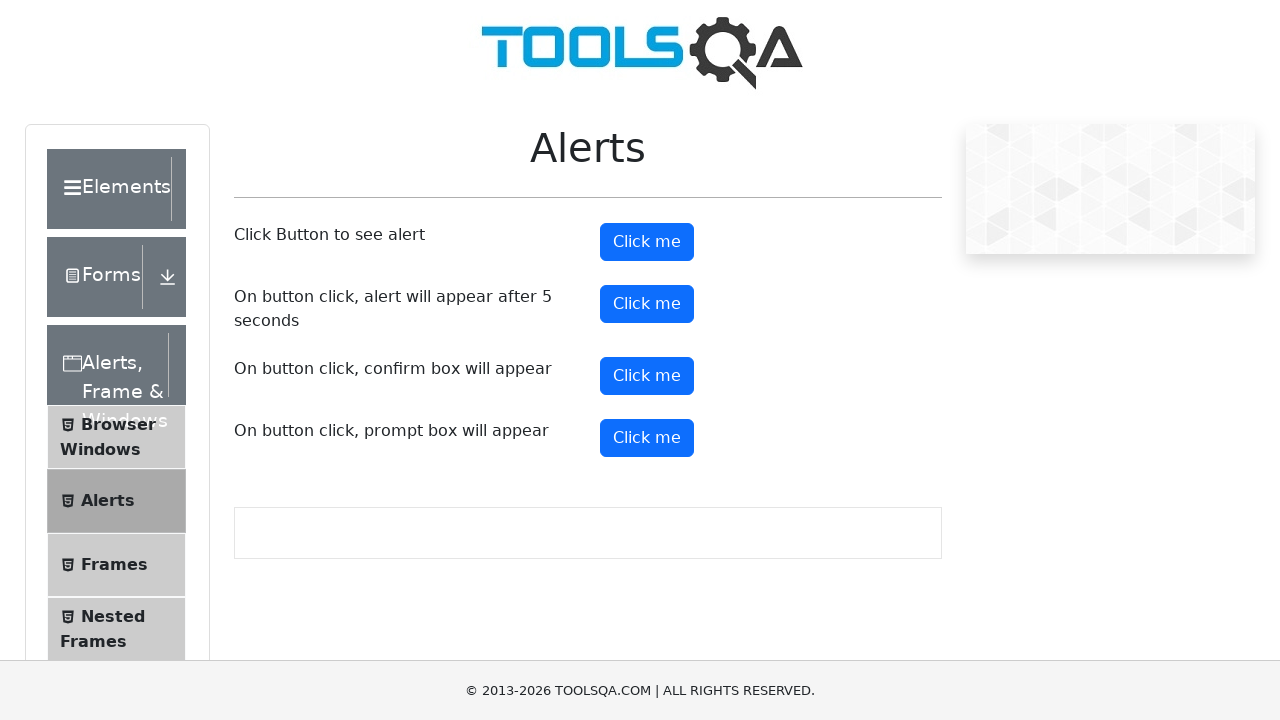

Clicked button to trigger delayed alert at (647, 304) on button#timerAlertButton
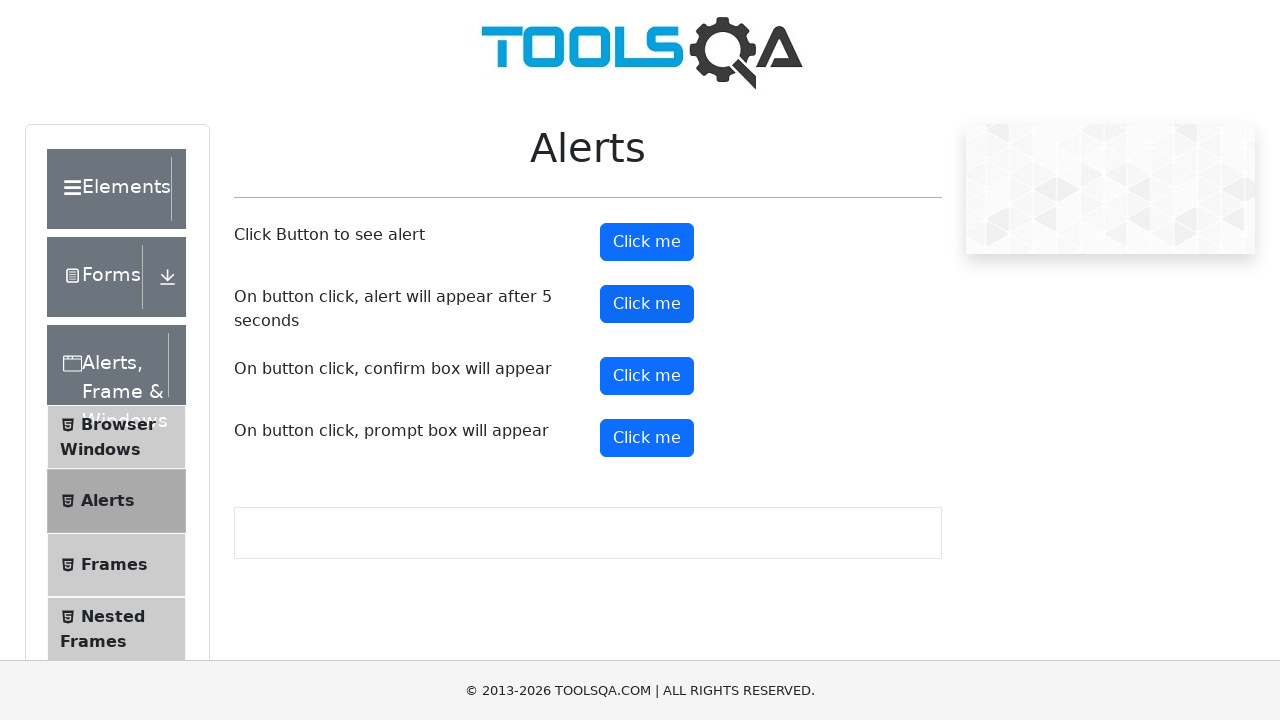

Waited 6 seconds for delayed alert to appear and be accepted
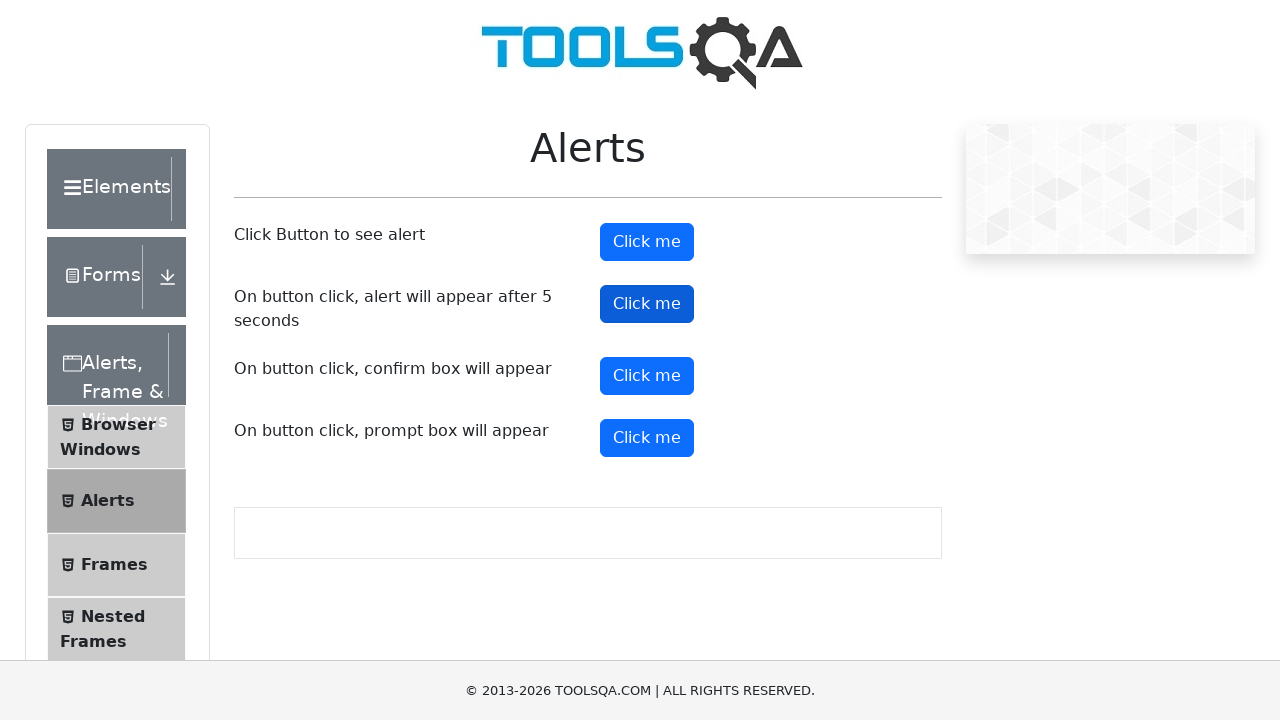

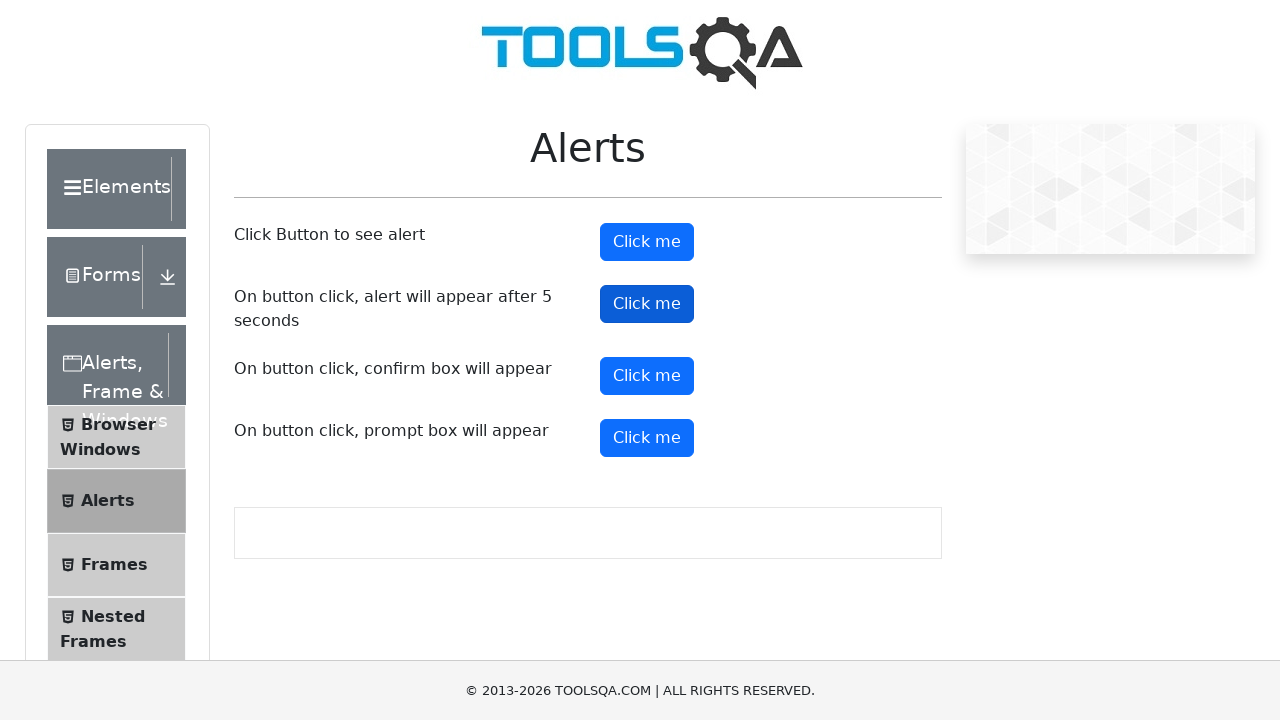